Tests the add/remove elements functionality by clicking "Add Element" twice, then deleting one element, and verifying that only one delete button remains.

Starting URL: http://the-internet.herokuapp.com/add_remove_elements/

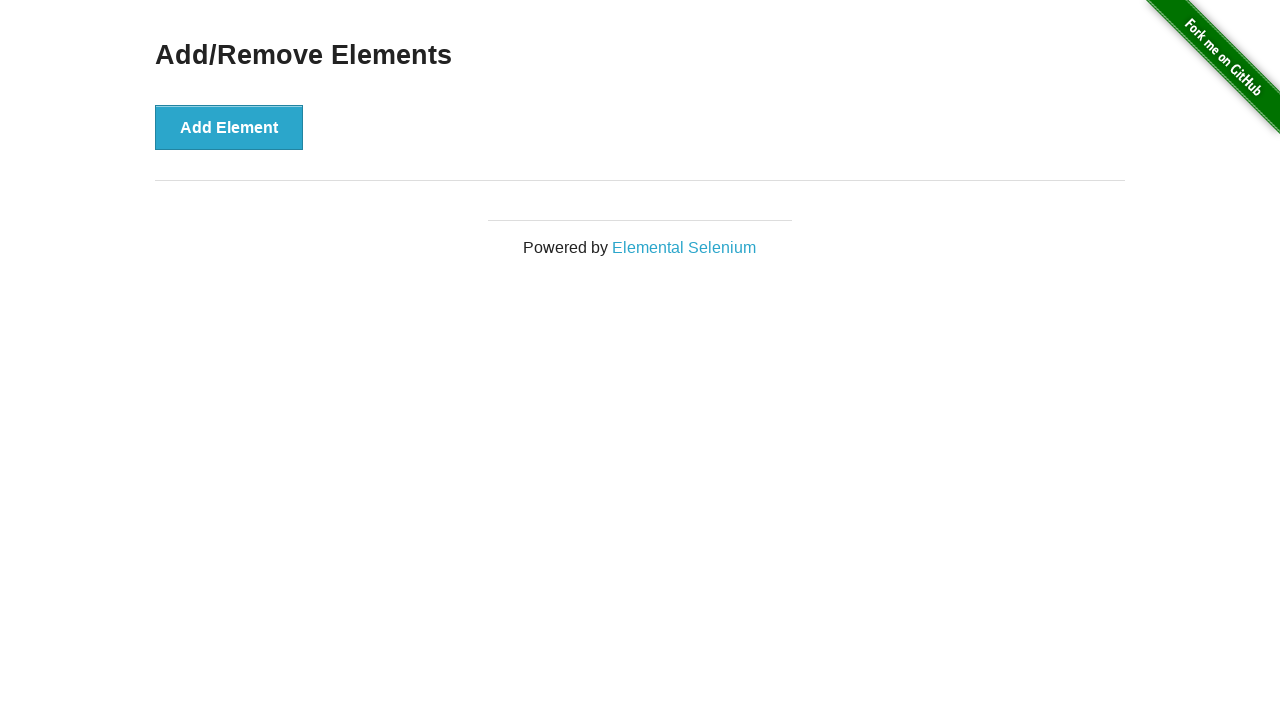

Clicked 'Add Element' button first time at (229, 127) on xpath=//button[text()='Add Element']
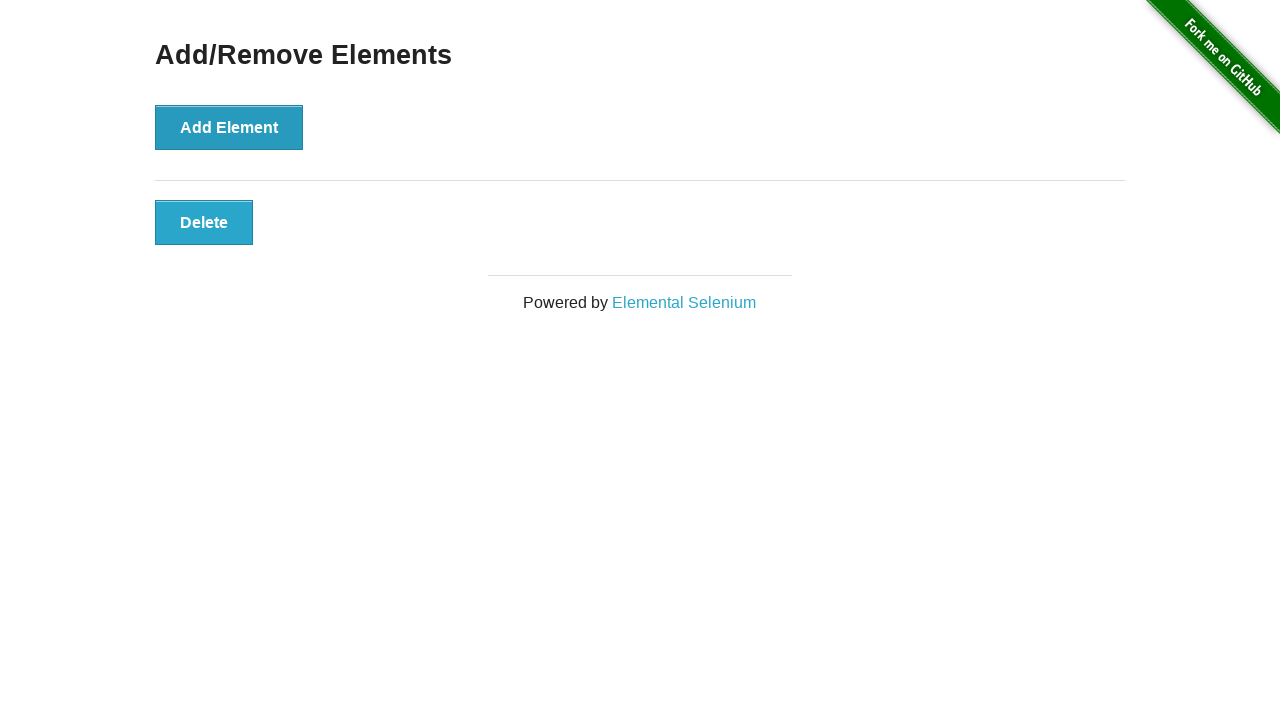

Clicked 'Add Element' button second time at (229, 127) on xpath=//button[text()='Add Element']
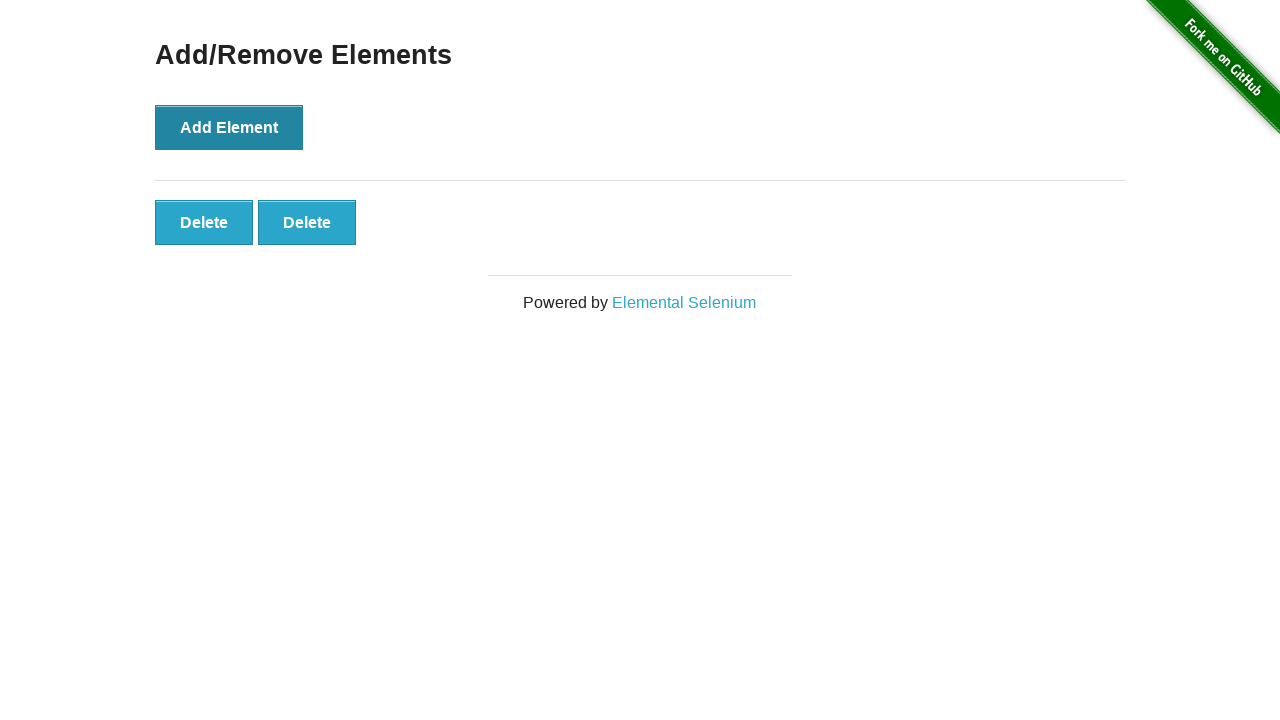

Clicked 'Delete' button to remove one element at (204, 222) on xpath=//button[text()='Delete']
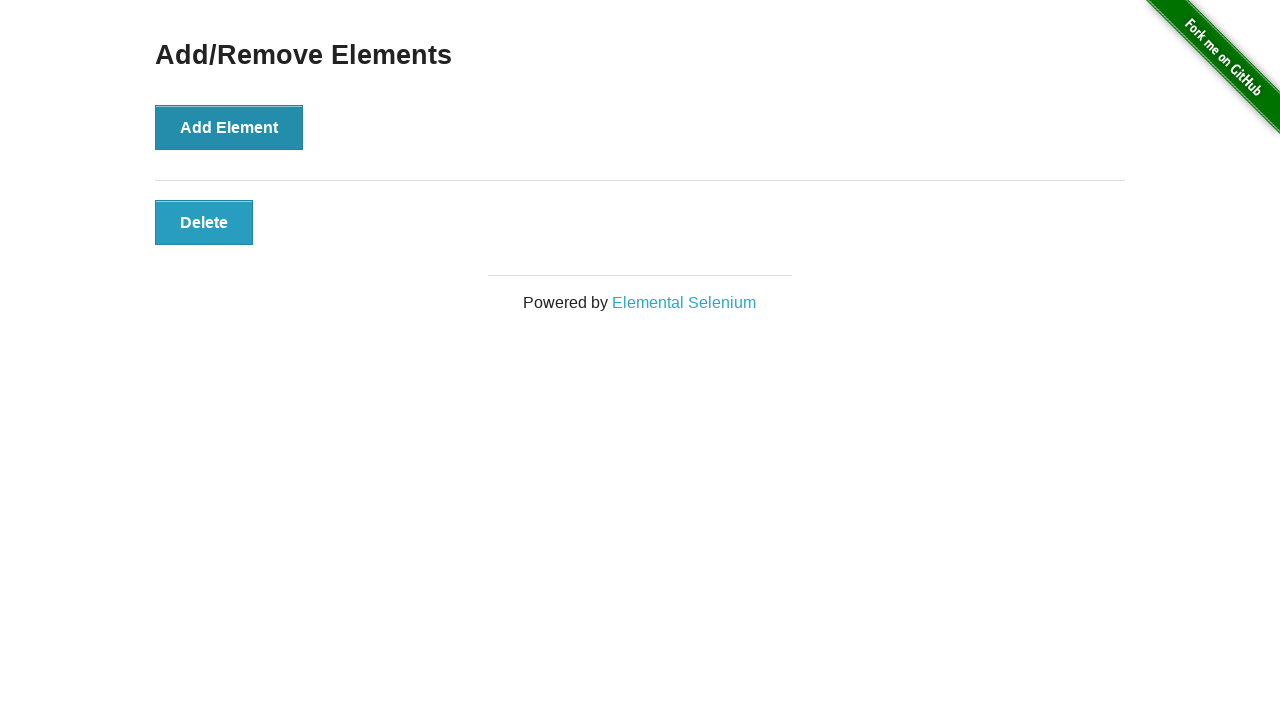

Located all 'Delete' buttons
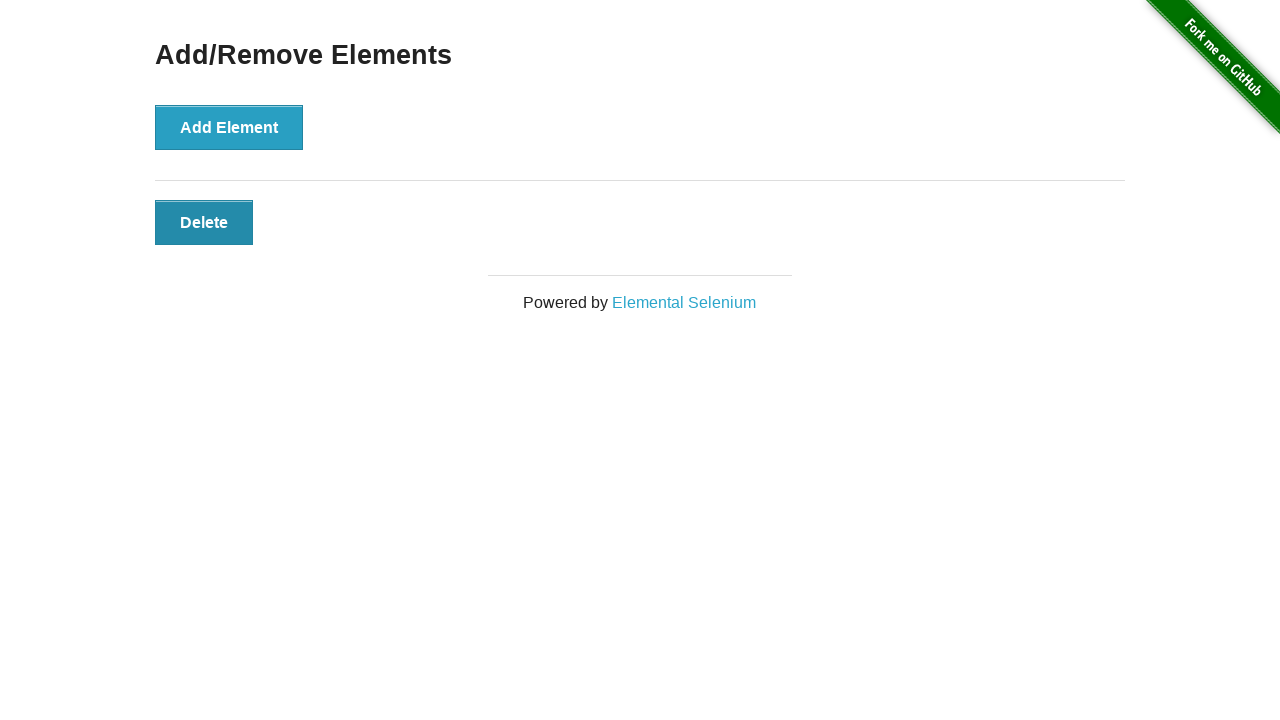

Verified that exactly one 'Delete' button remains
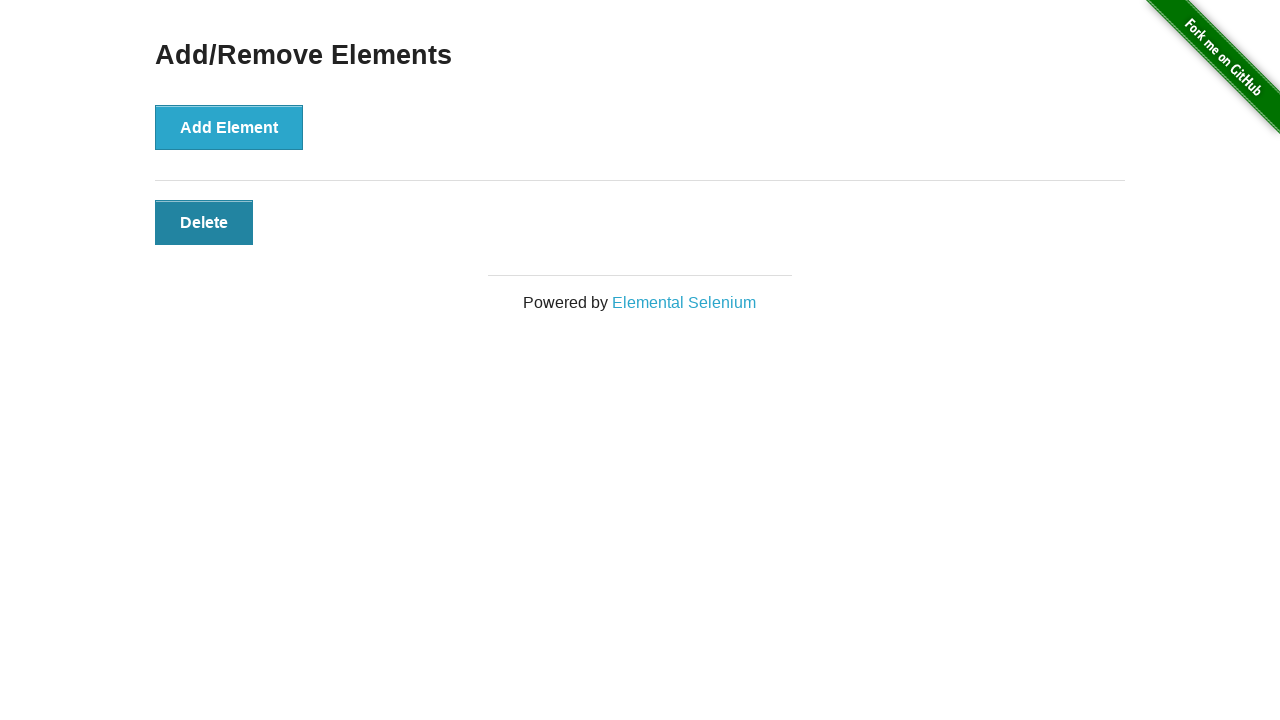

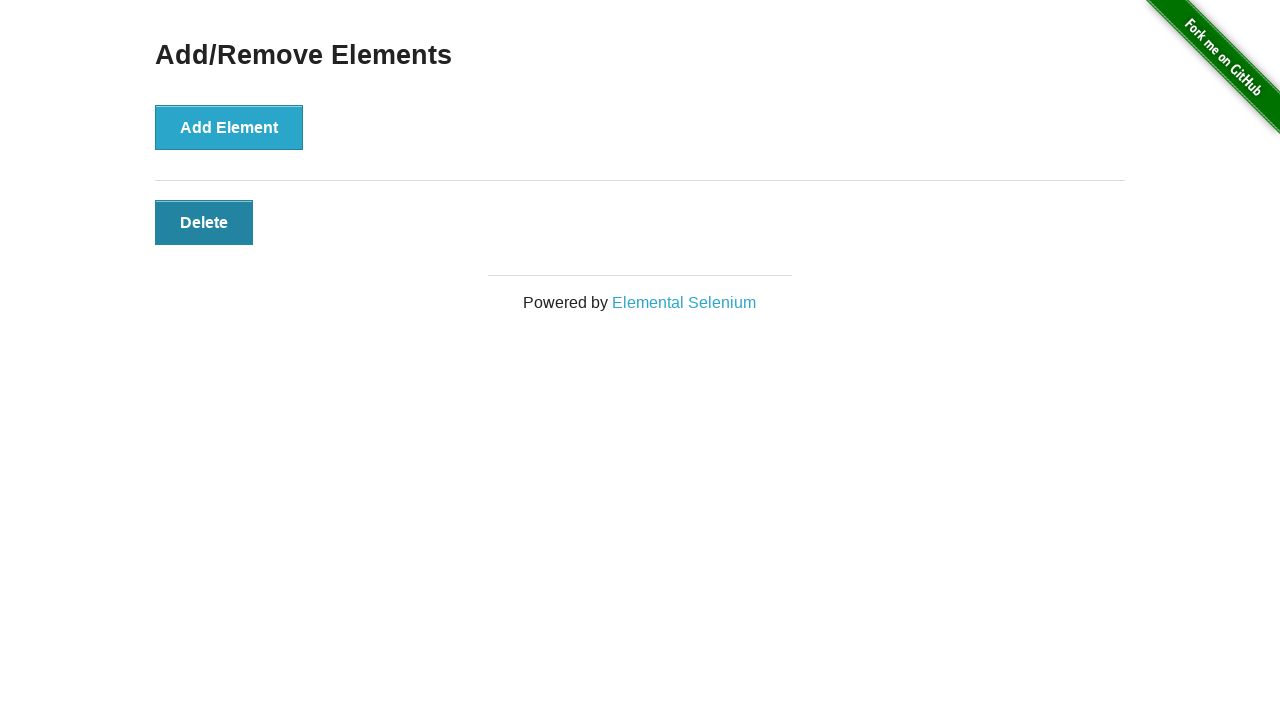